Tests various button properties including checking if a button is disabled, getting position, color, and size of buttons, then navigates to home page

Starting URL: https://www.leafground.com/button.xhtml

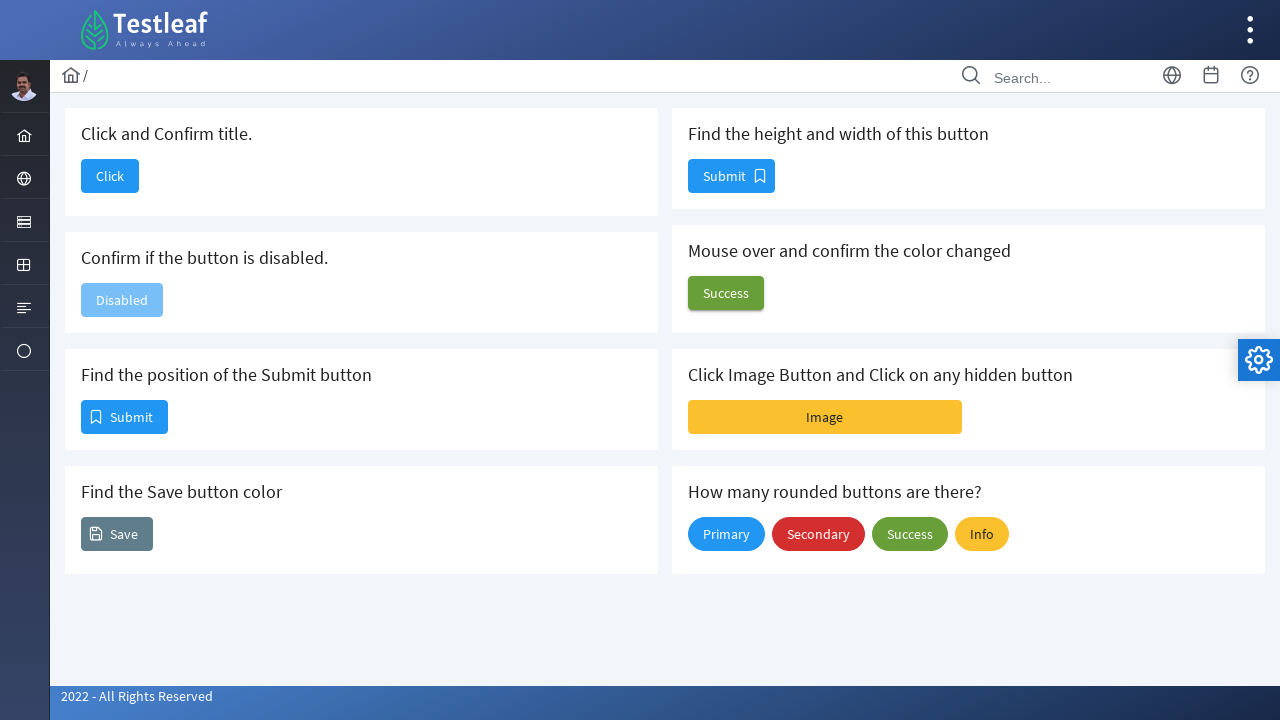

Checked if button is disabled
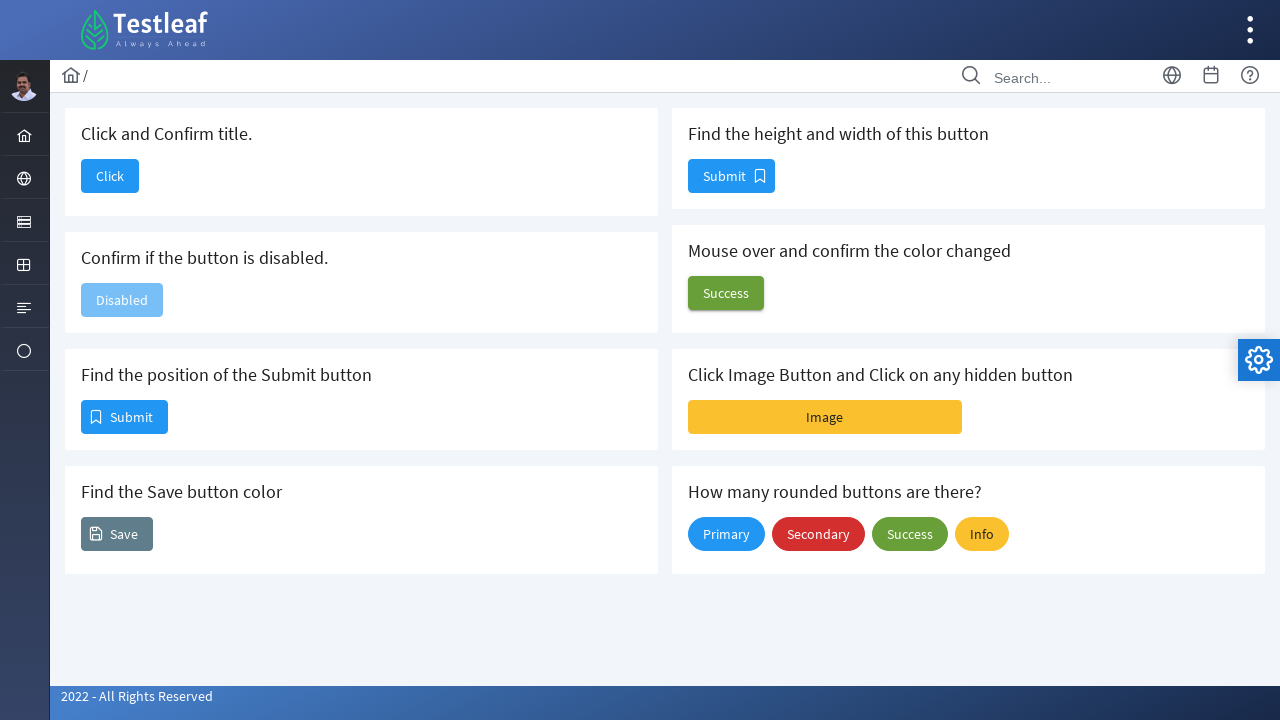

Retrieved bounding box for button position
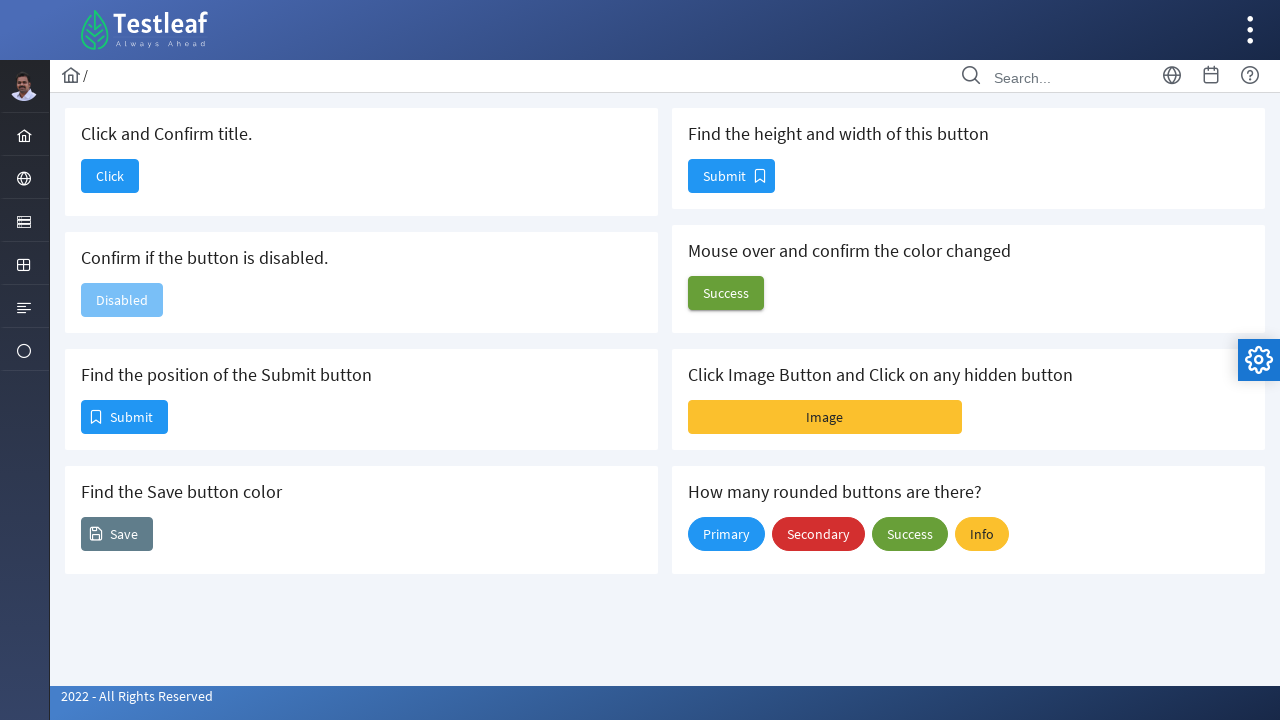

Retrieved button background color
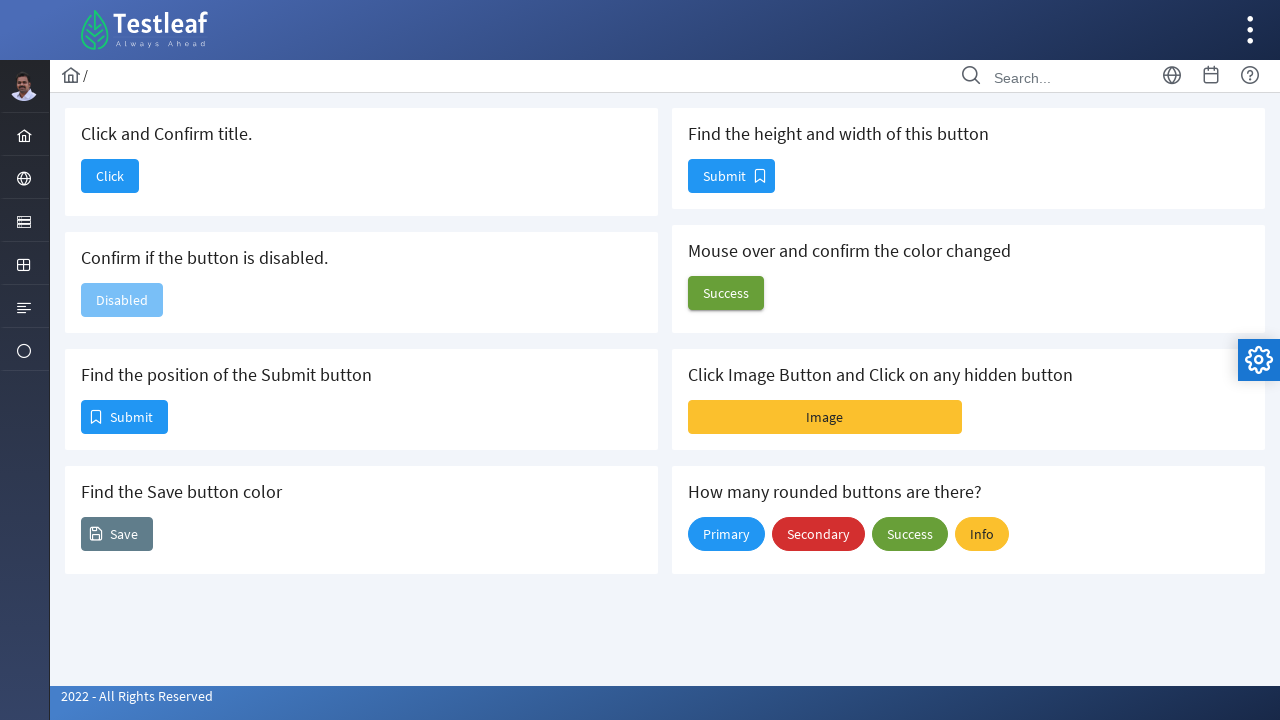

Retrieved button size dimensions
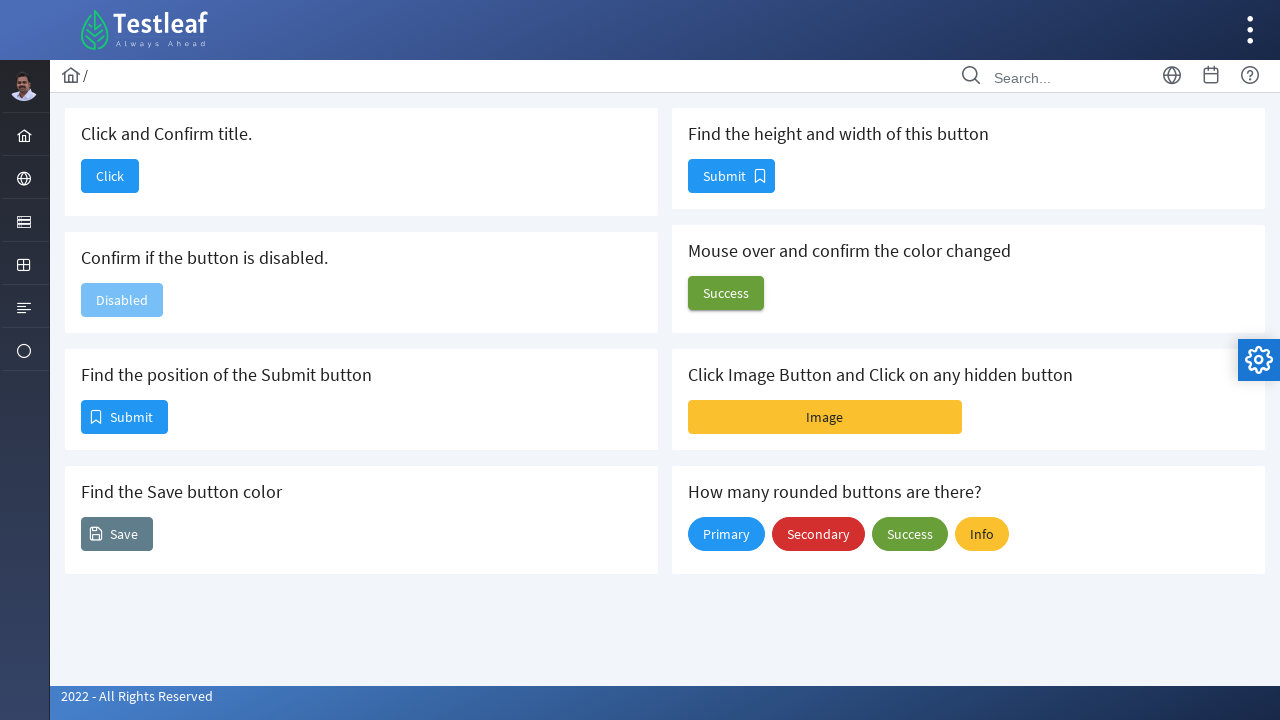

Clicked home button to navigate to home page at (110, 176) on #j_idt88\:j_idt90
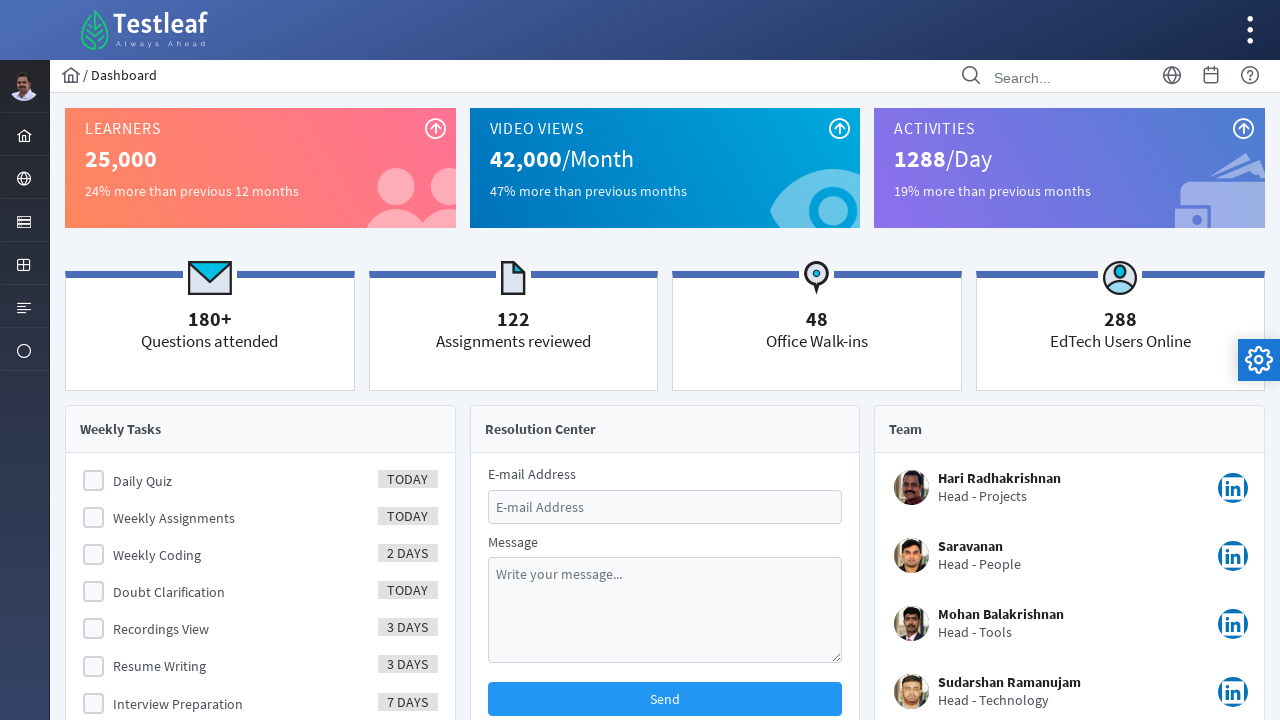

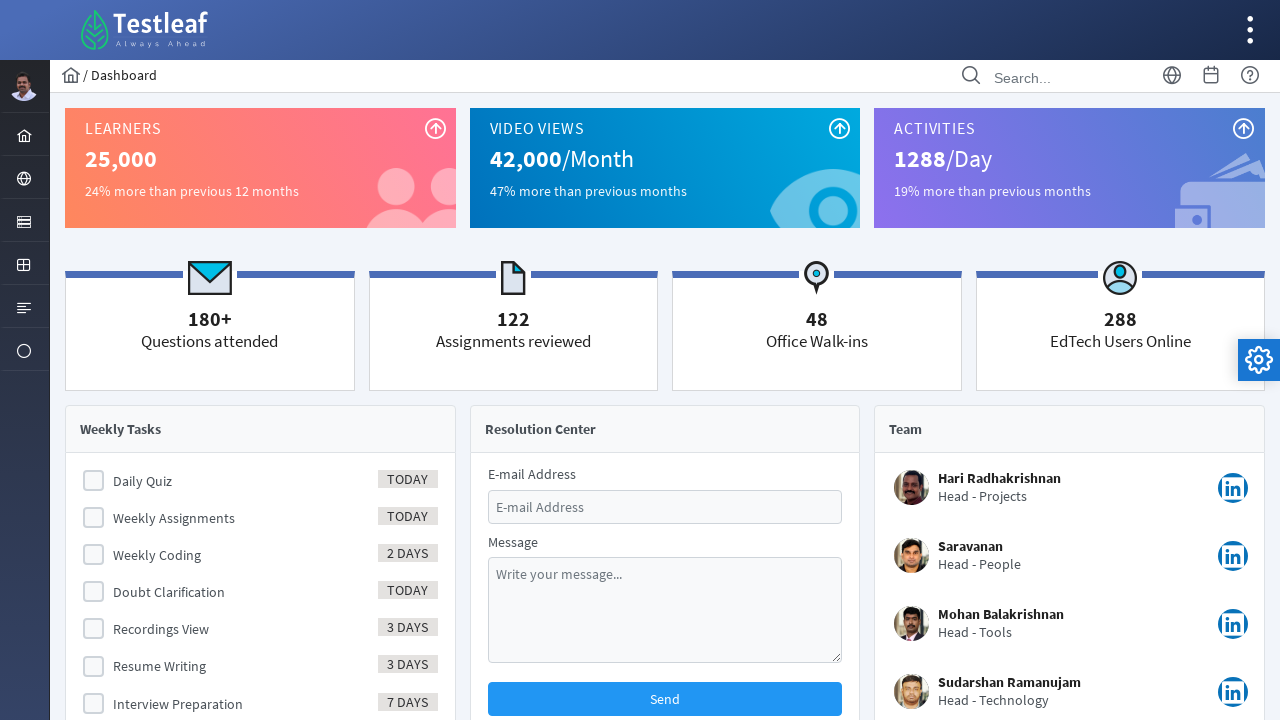